Tests basic JavaScript alert functionality by clicking a button to trigger an alert, verifying its text, and accepting it

Starting URL: https://the-internet.herokuapp.com/javascript_alerts

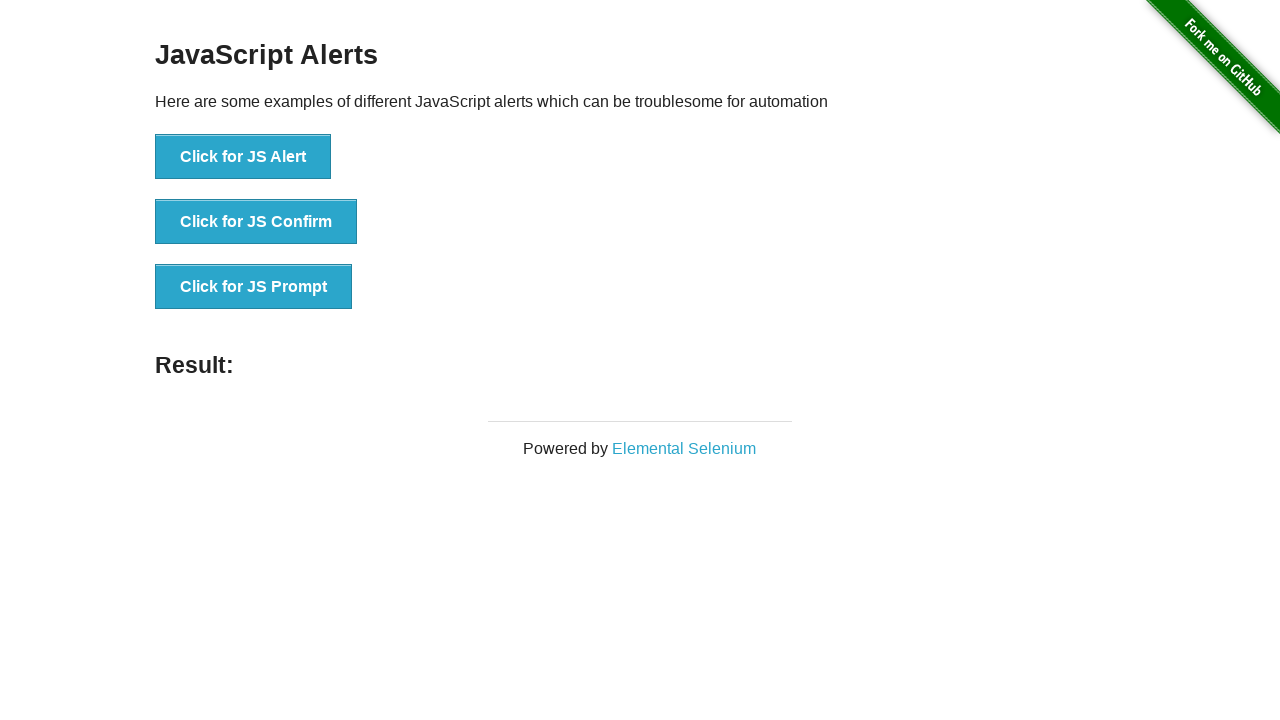

Clicked 'Click for JS Alert' button to trigger JavaScript alert at (243, 157) on xpath=//button[.='Click for JS Alert']
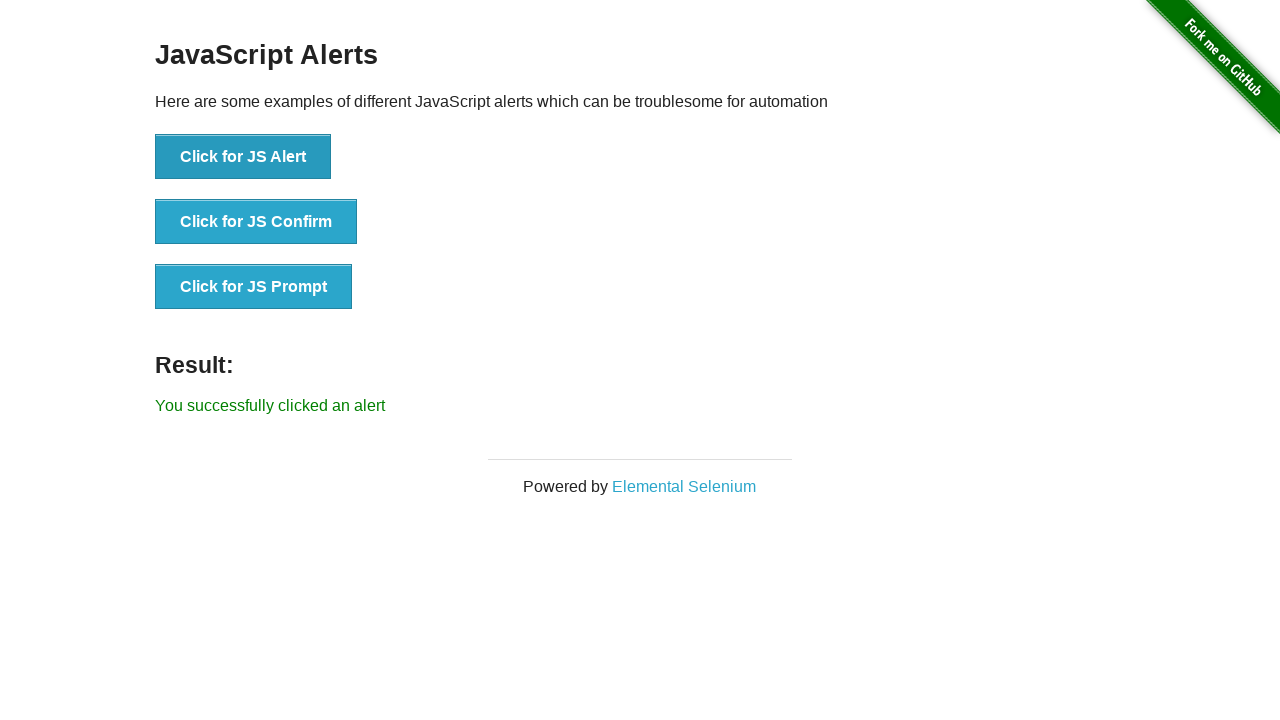

Set up dialog handler to accept alerts
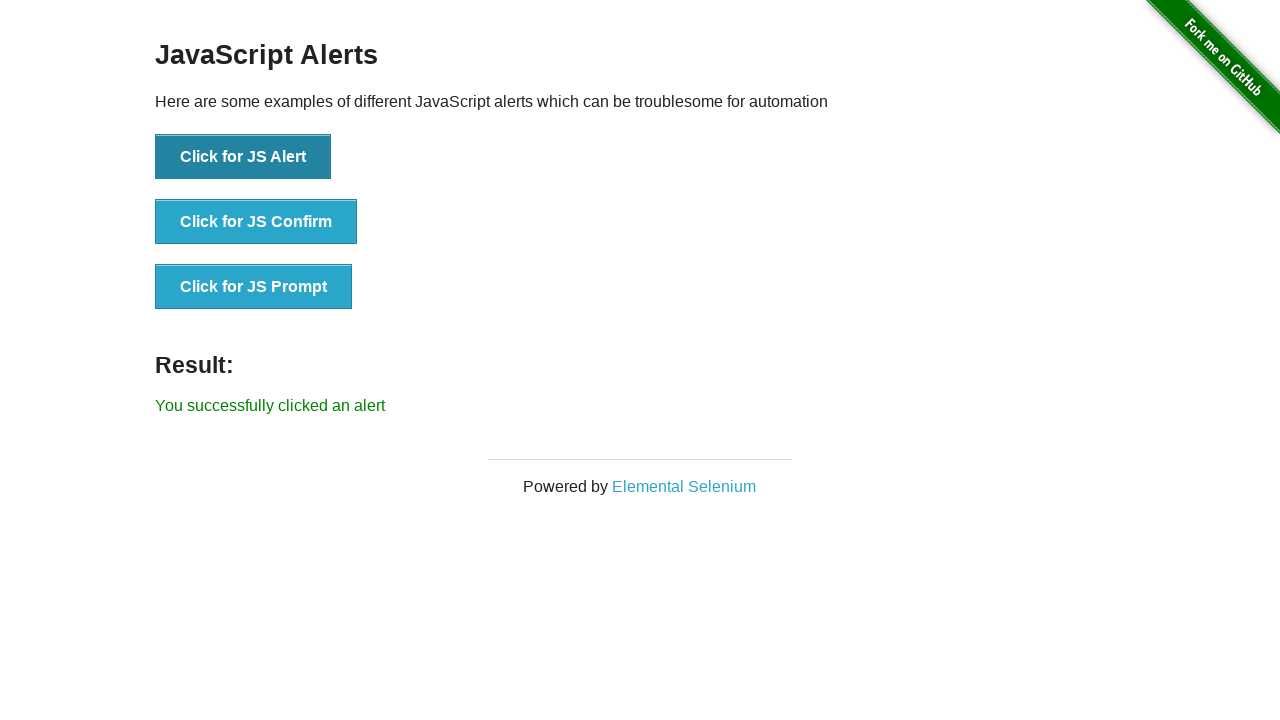

Result message element loaded
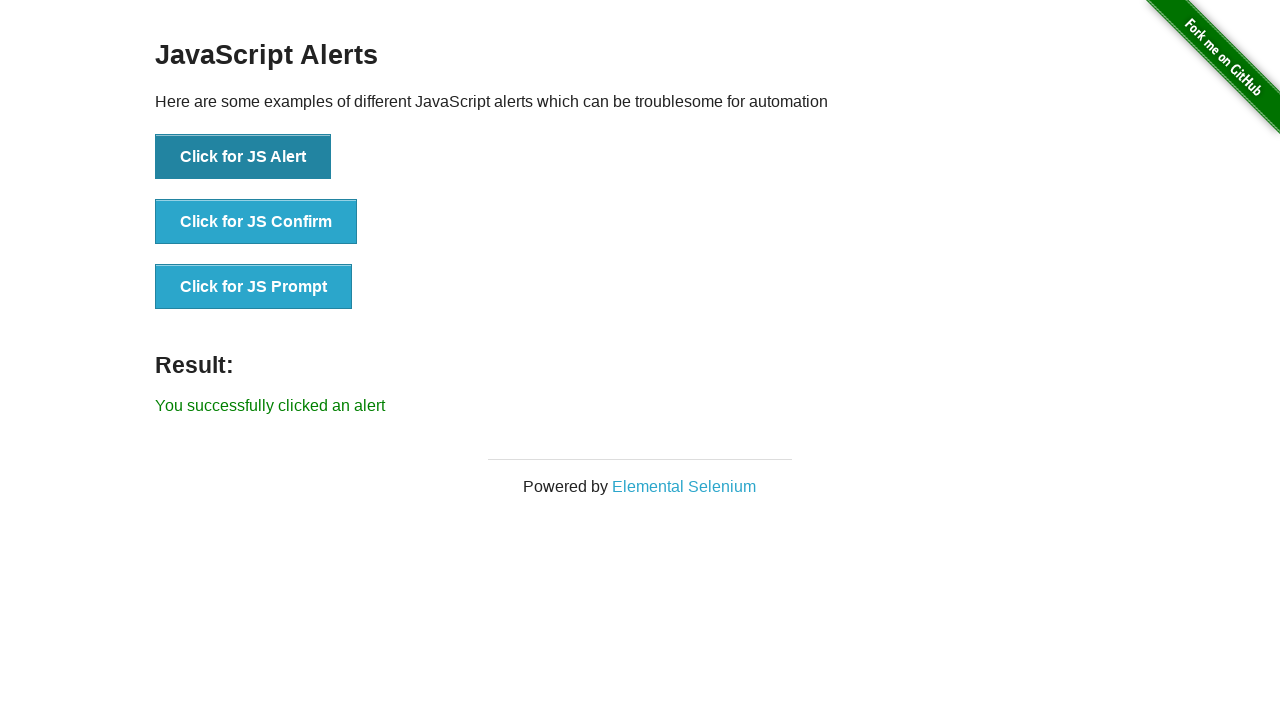

Retrieved result message text
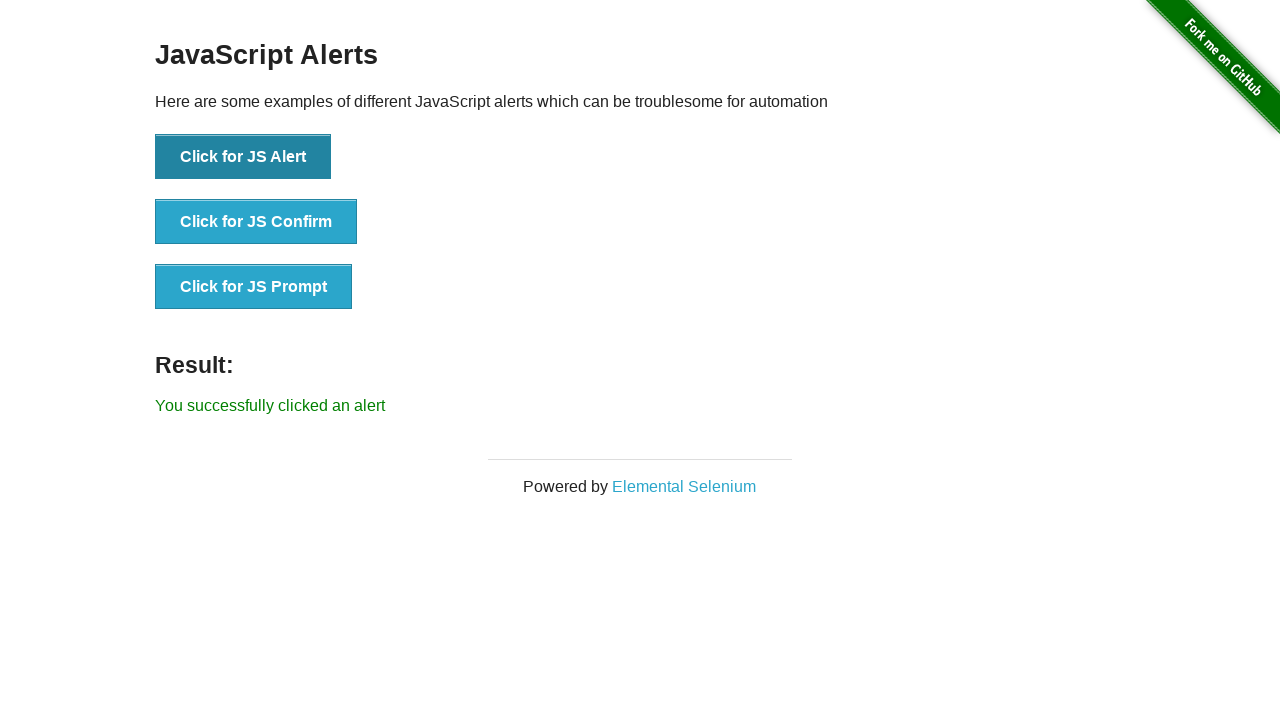

Verified result message matches expected text: 'You successfully clicked an alert'
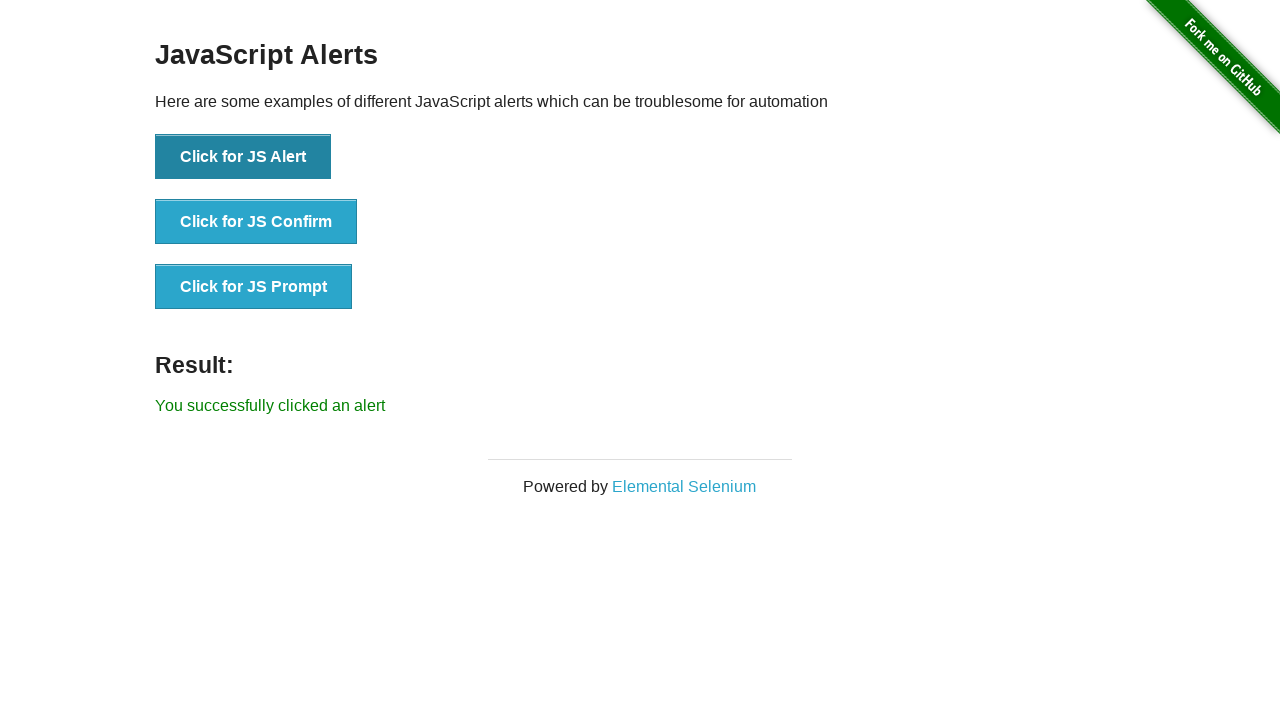

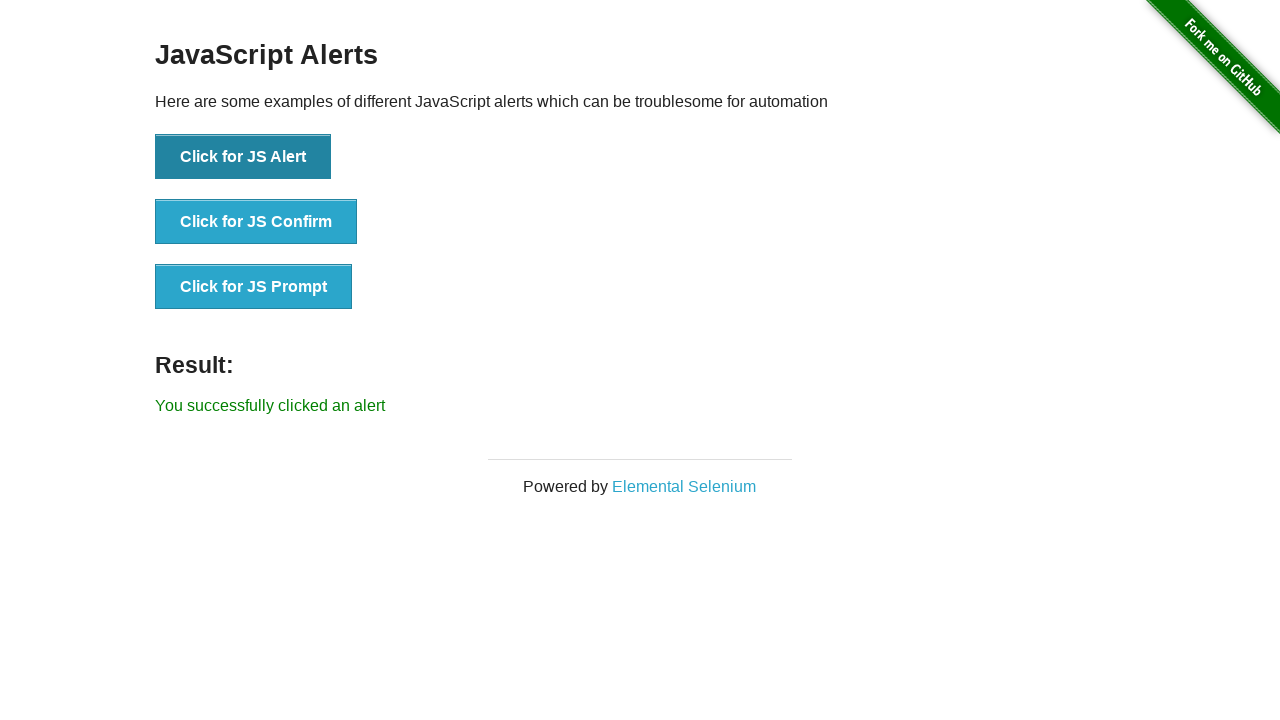